Tests the user registration form by filling in personal details, setting a password, accepting terms, and submitting the form to create a new account.

Starting URL: https://naveenautomationlabs.com/opencart/index.php?route=account/register

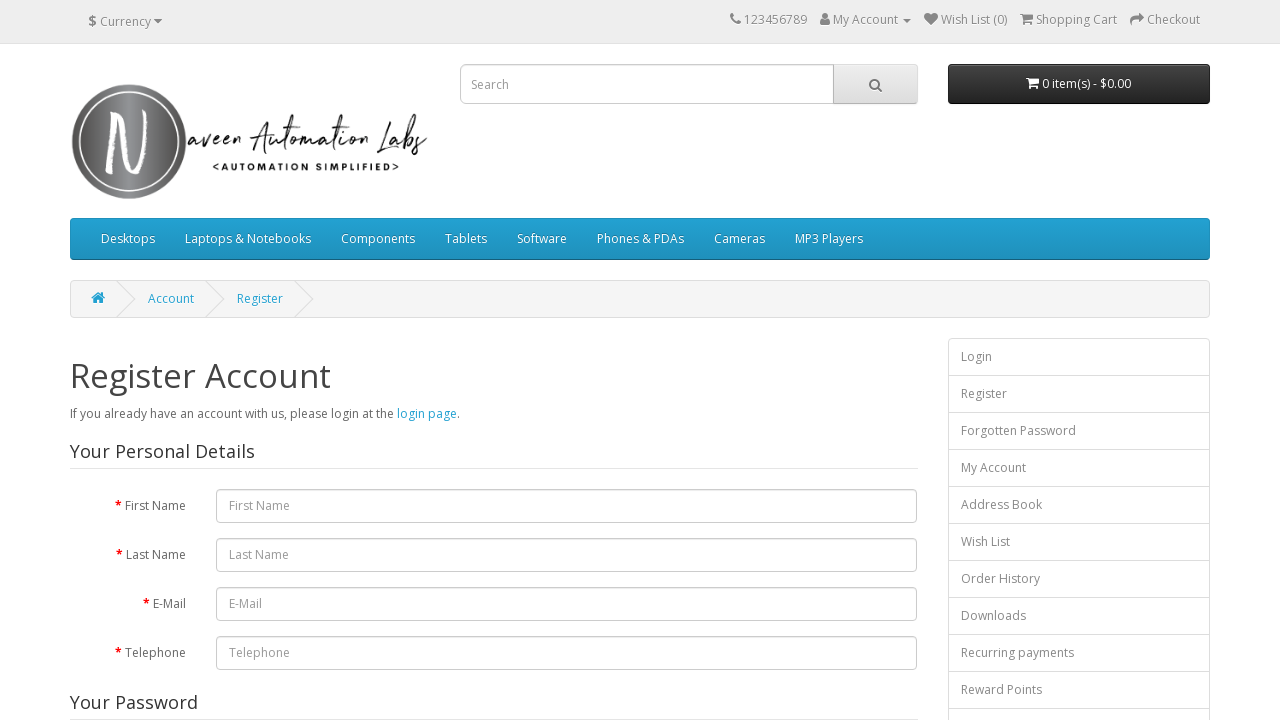

Filled first name field with 'Rahul' on #input-firstname
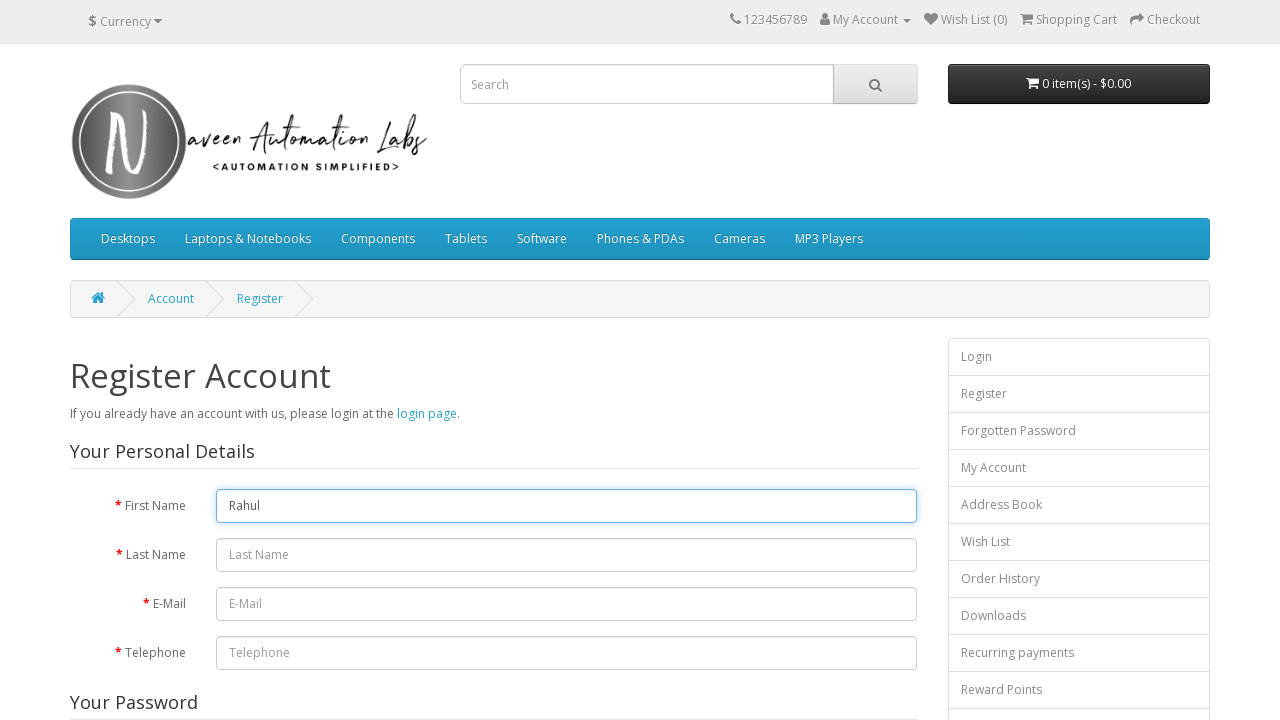

Filled last name field with 'Sharma' on #input-lastname
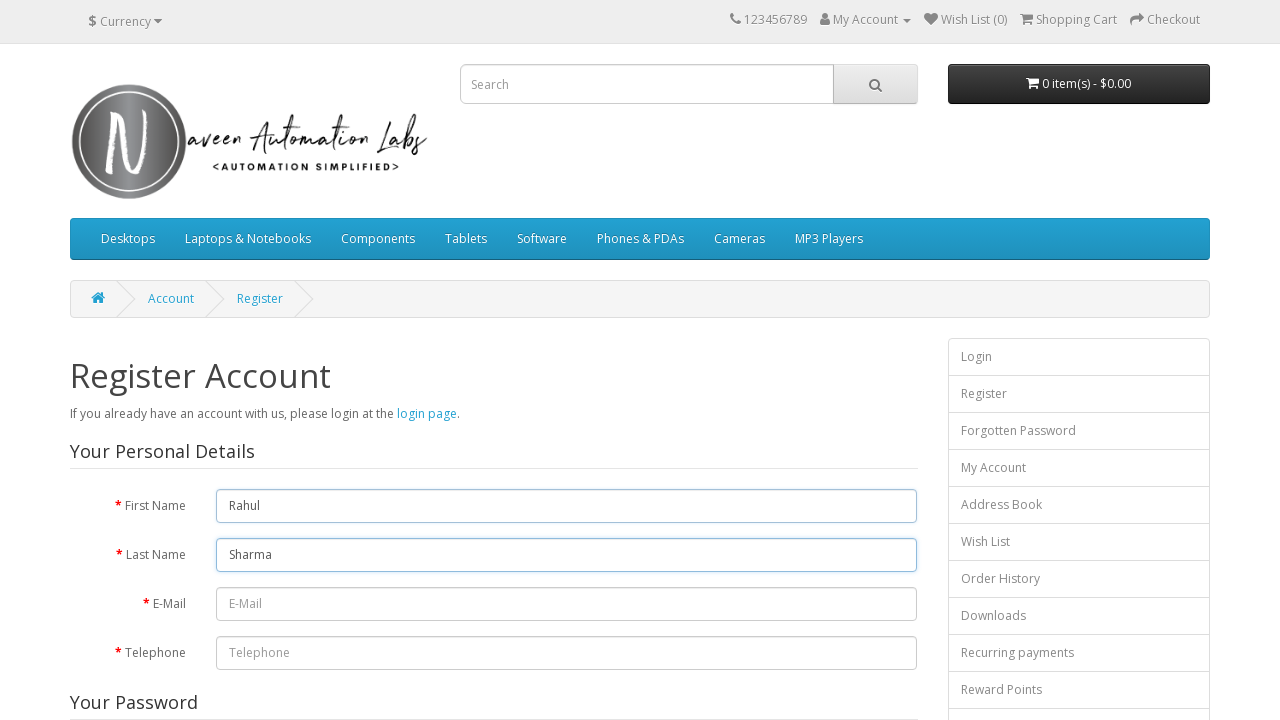

Filled email field with 'rahul.sharma7842@testmail.com' on #input-email
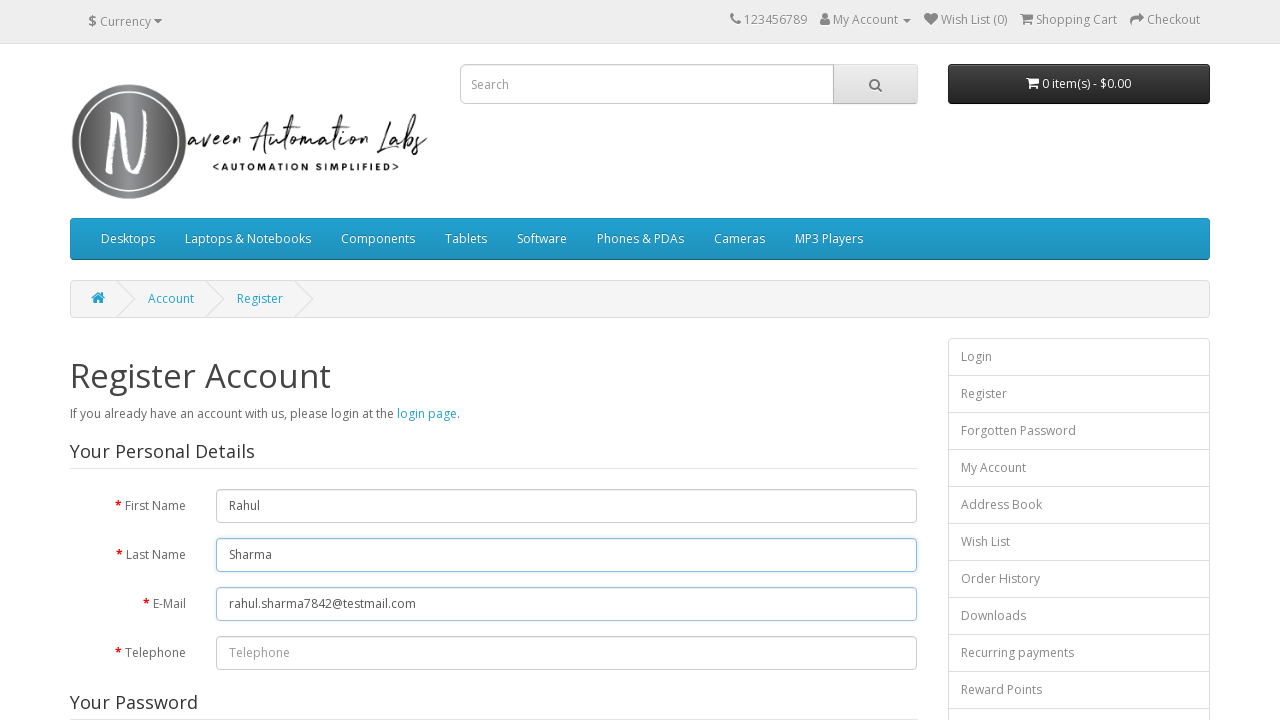

Filled telephone field with '5551234567' on #input-telephone
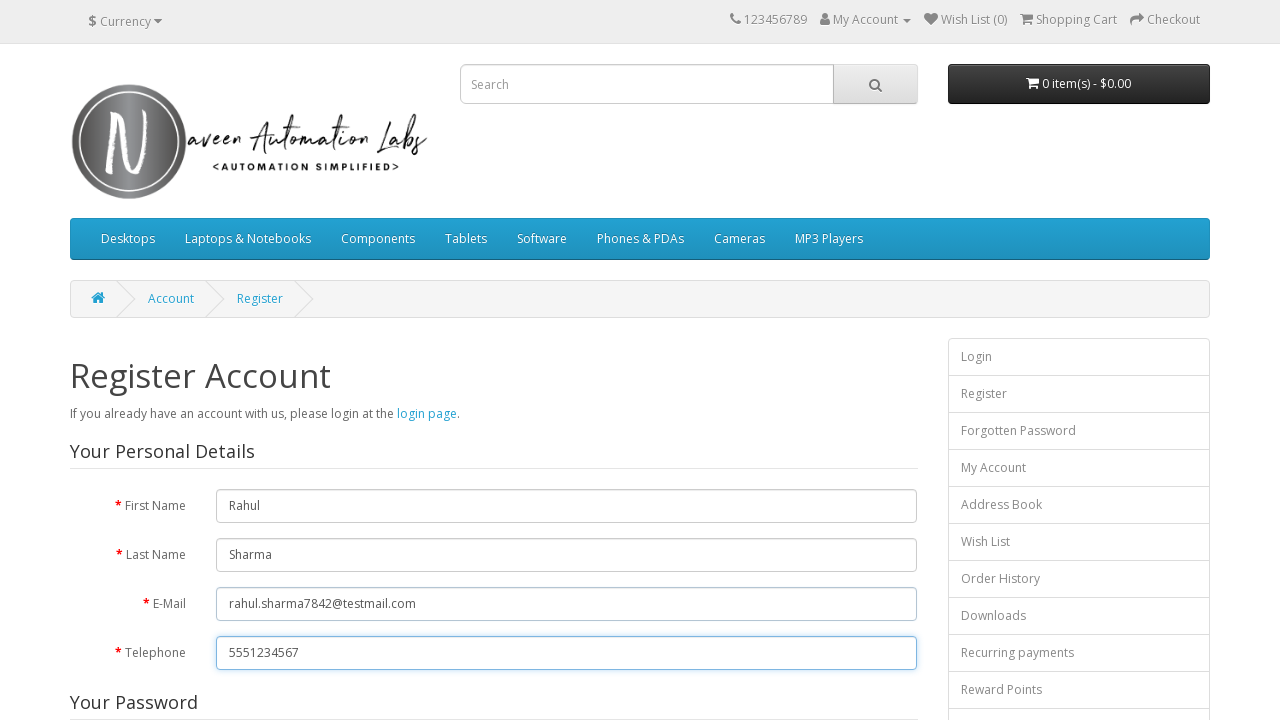

Filled password field with 'SecurePass123' on #input-password
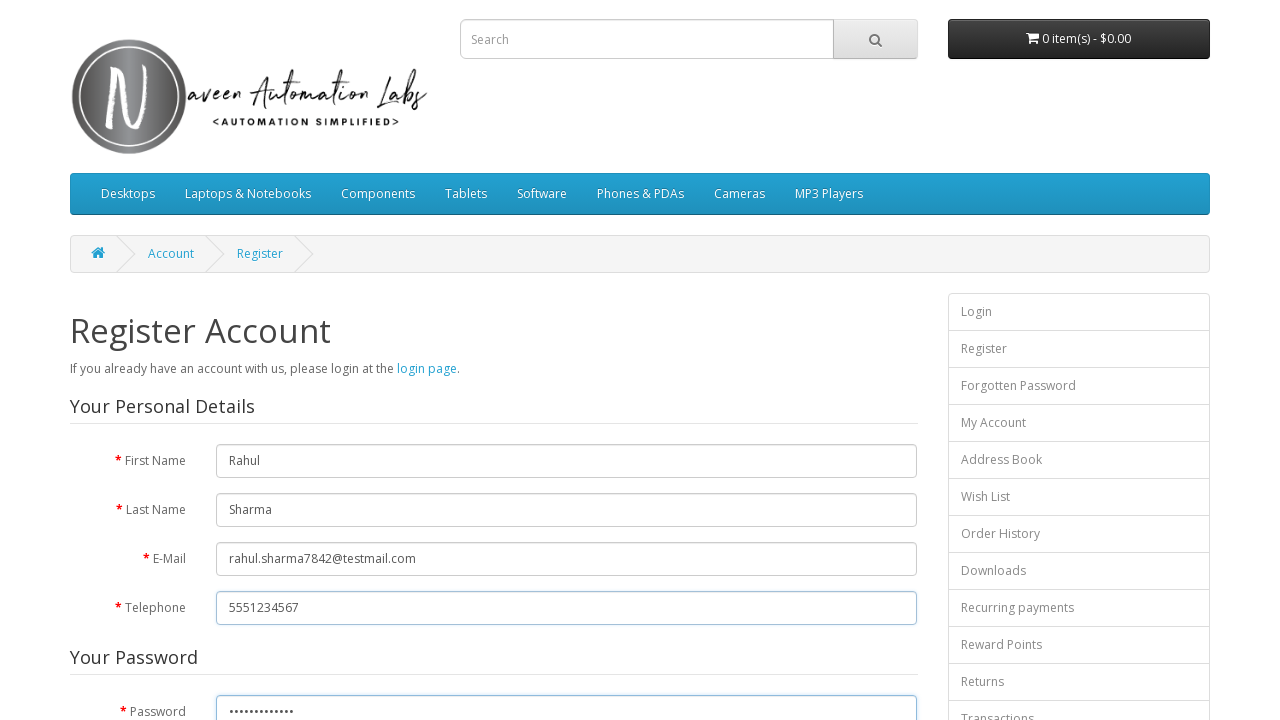

Filled password confirmation field with 'SecurePass123' on #input-confirm
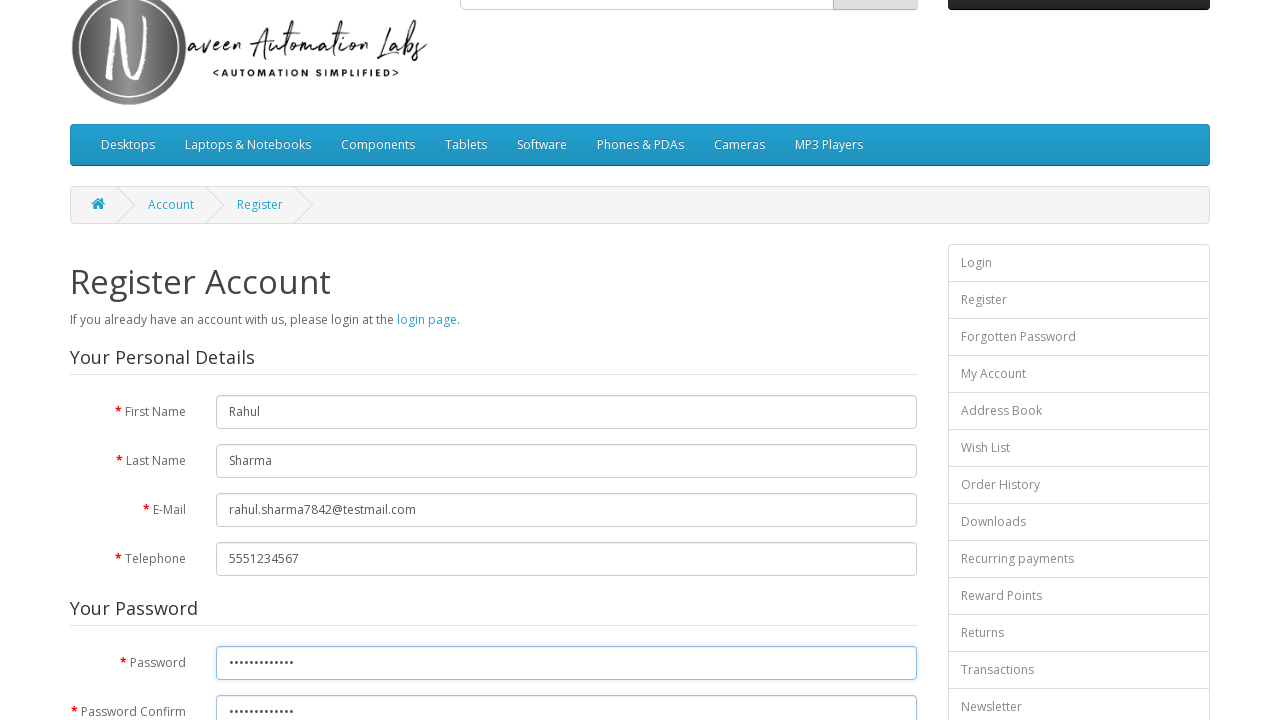

Checked privacy policy checkbox at (825, 424) on input[type='checkbox'][name='agree']
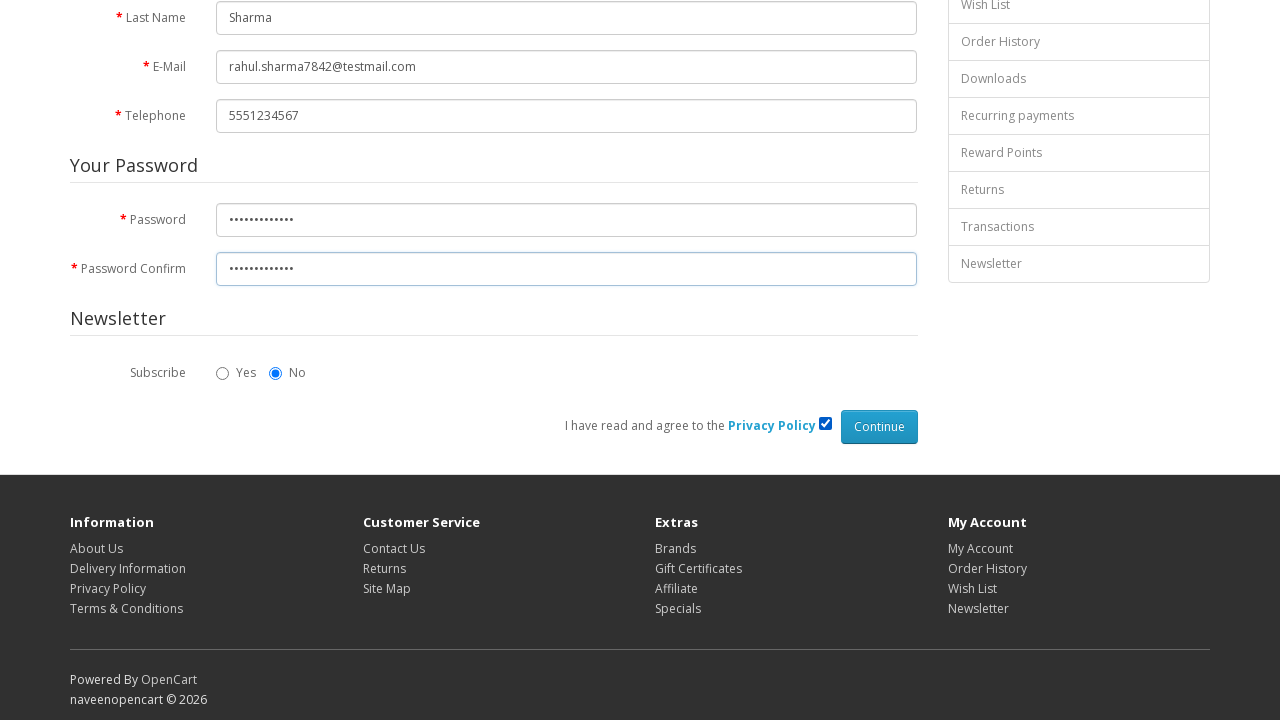

Clicked Continue button to submit registration form at (879, 427) on input[type='submit'][value='Continue']
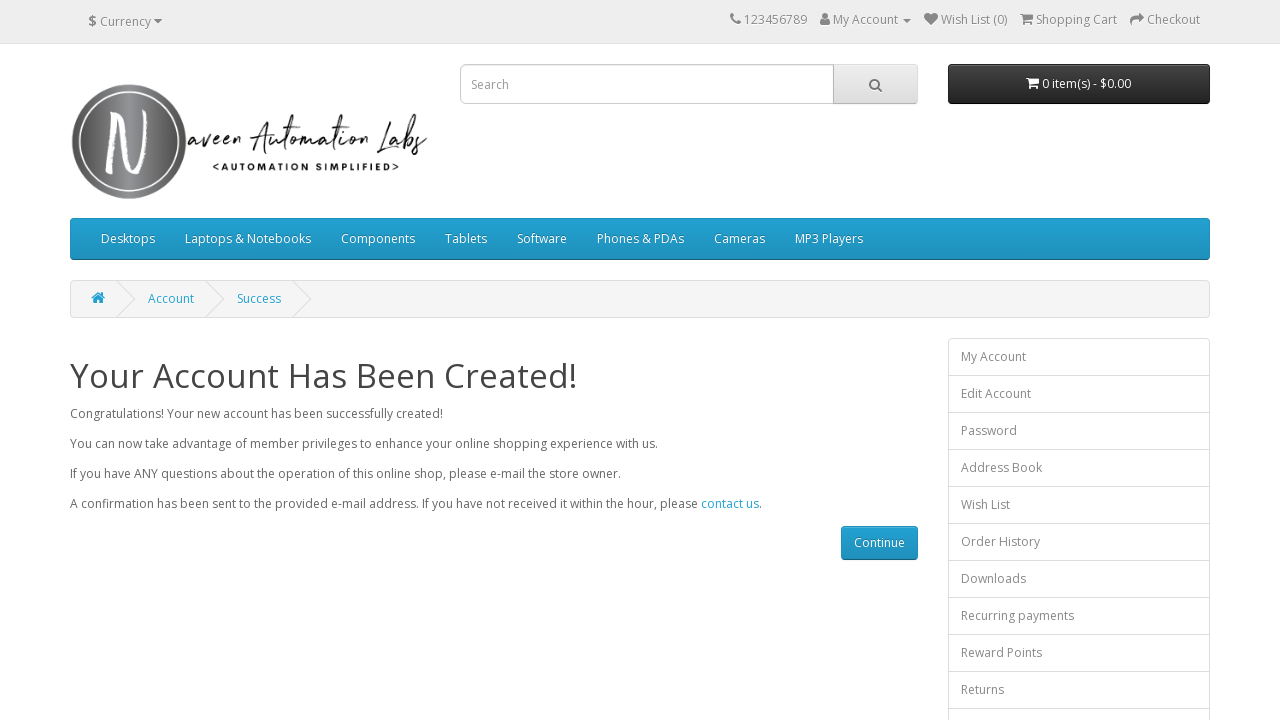

Account registration confirmation page loaded
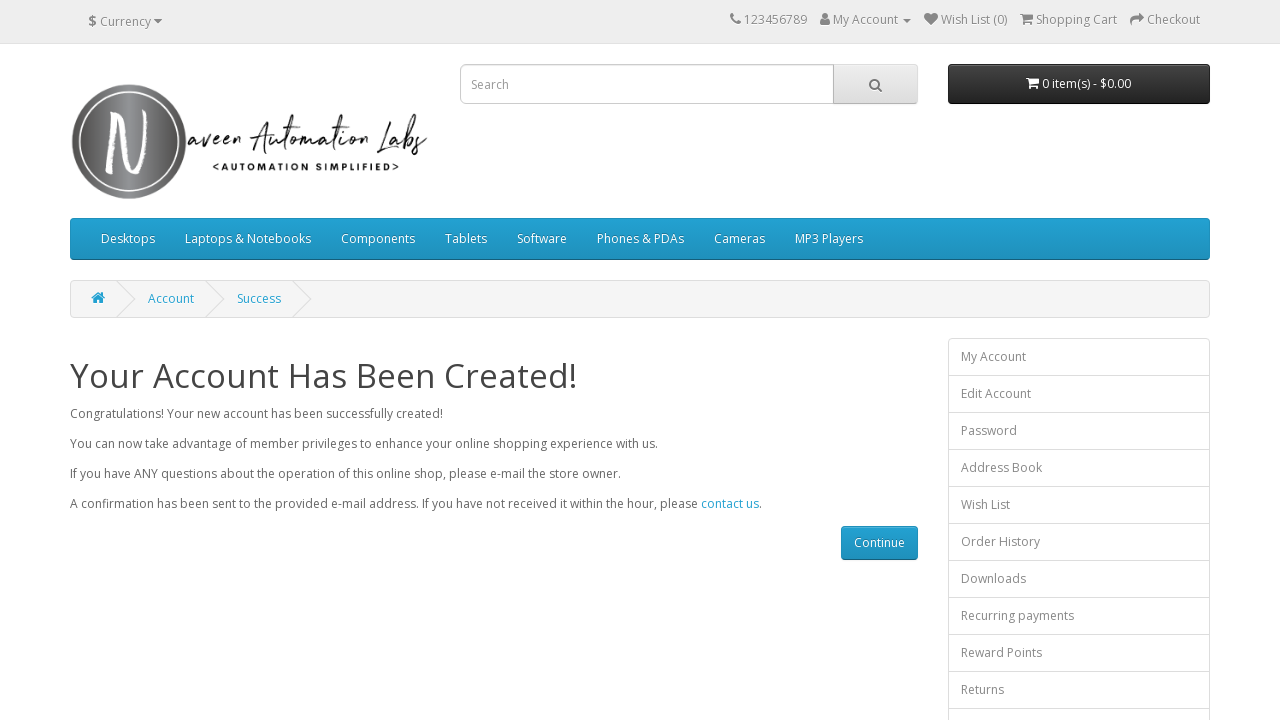

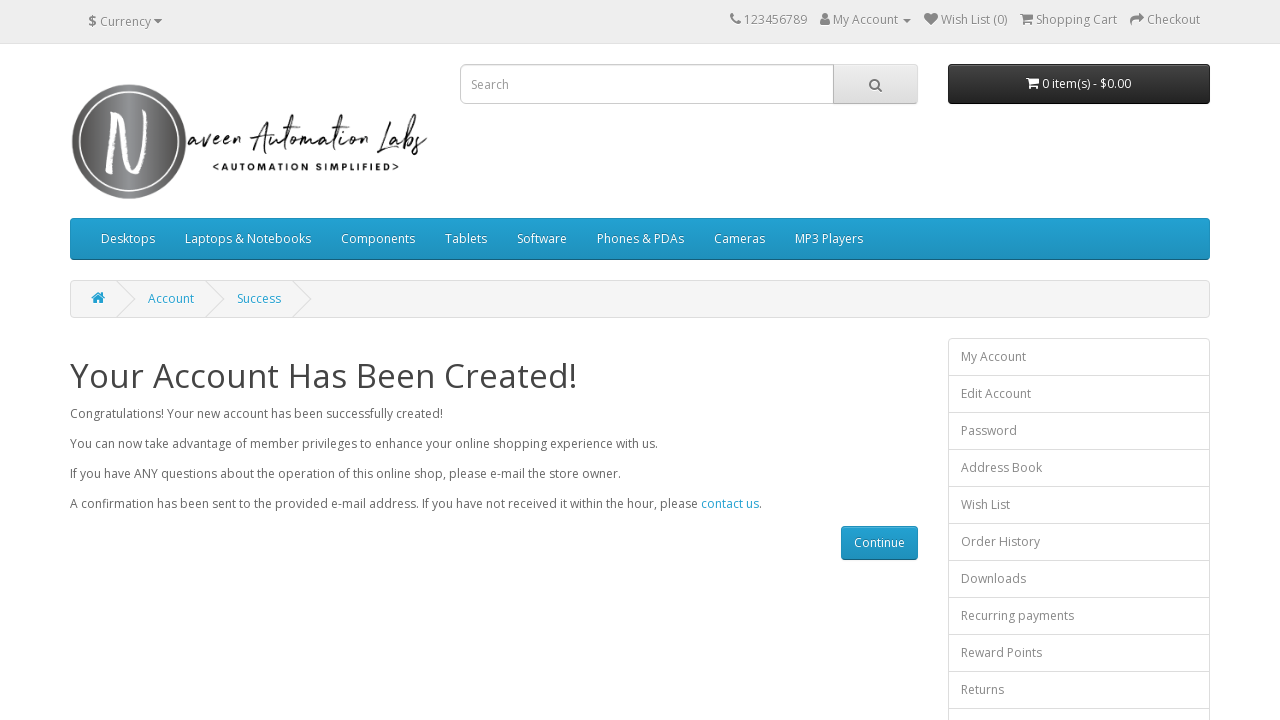